Opens the EximPe website homepage and retrieves the page title

Starting URL: https://eximpe.com/

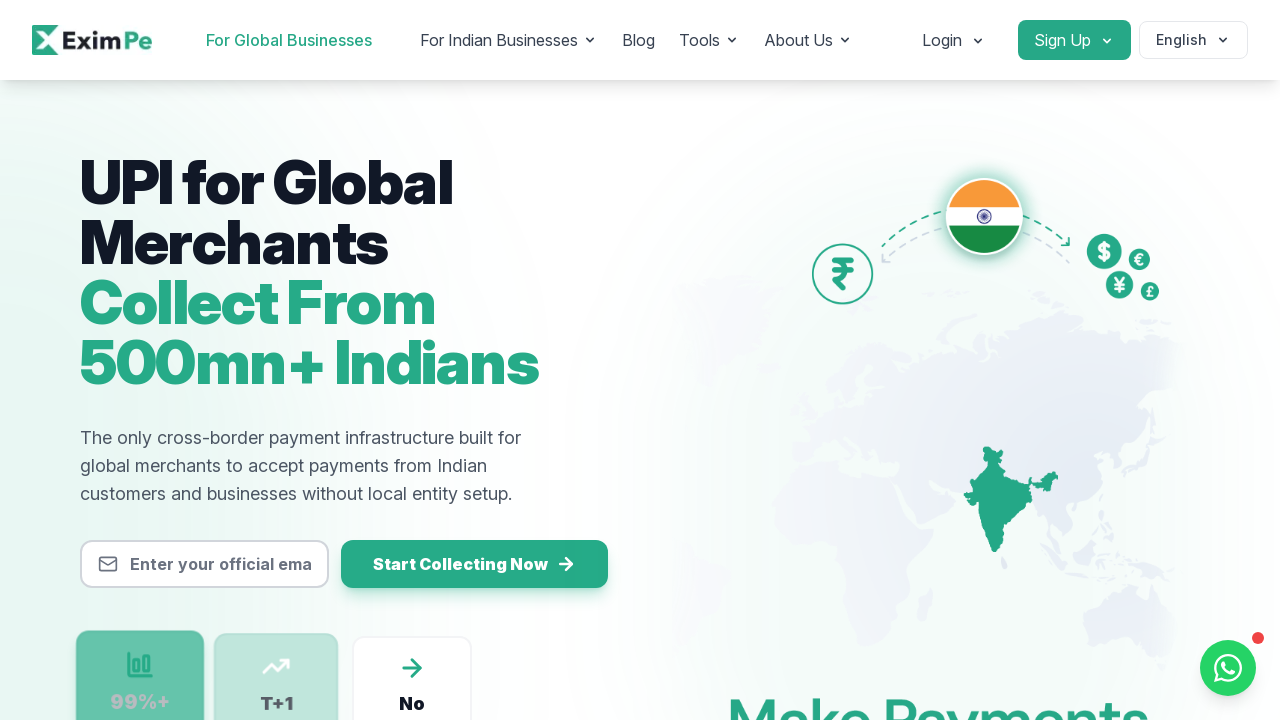

Navigated to EximPe website homepage
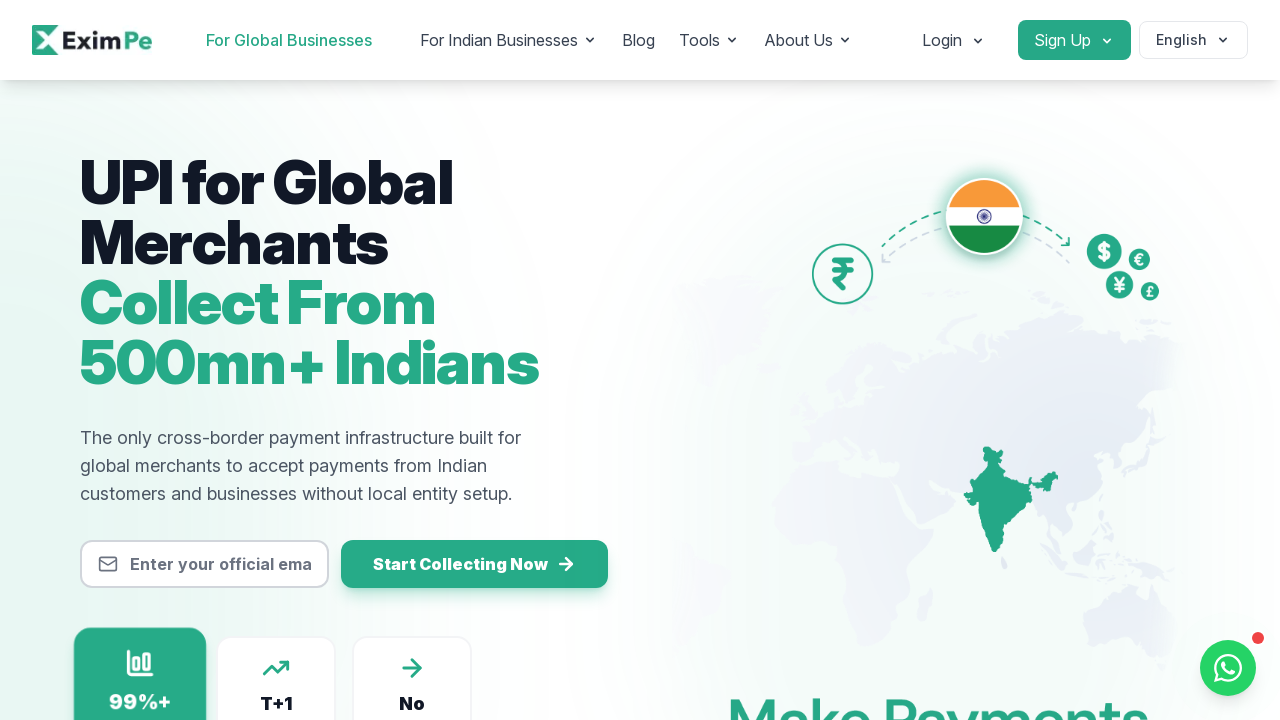

Retrieved page title: Collect with UPI from 500M+ Indians | Global UPI & INR Payments by EximPe
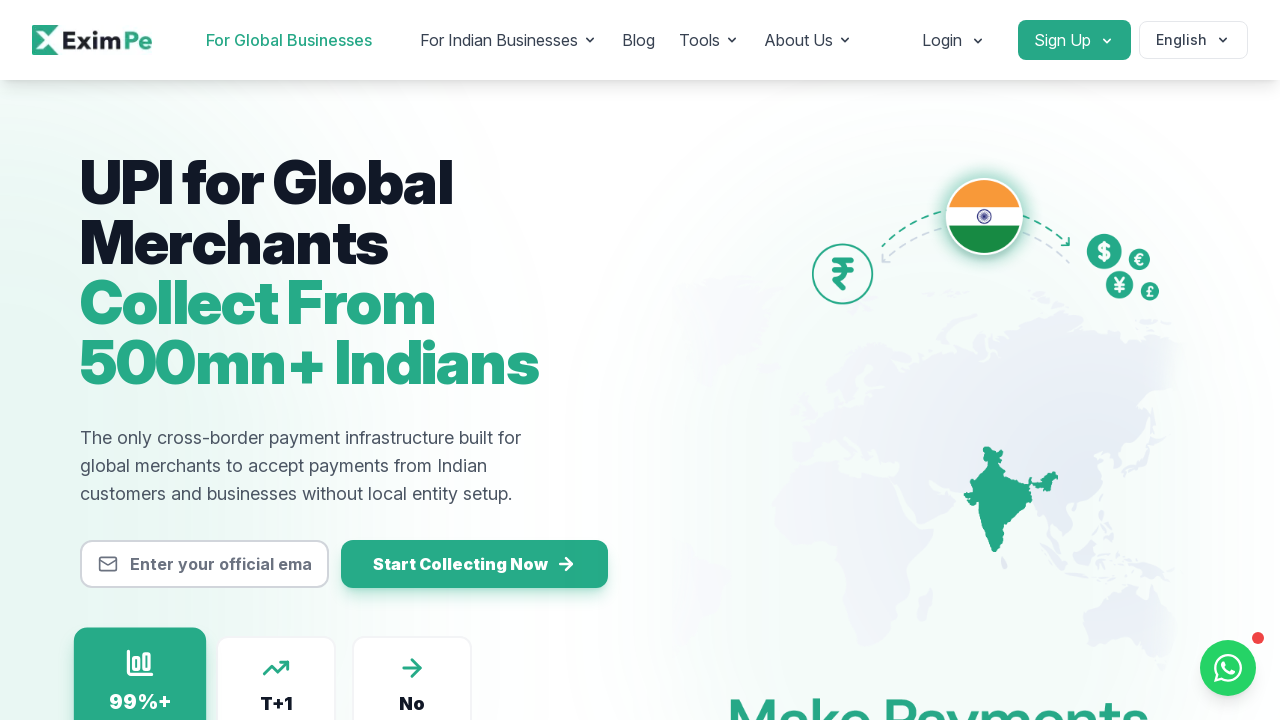

Printed page title to console
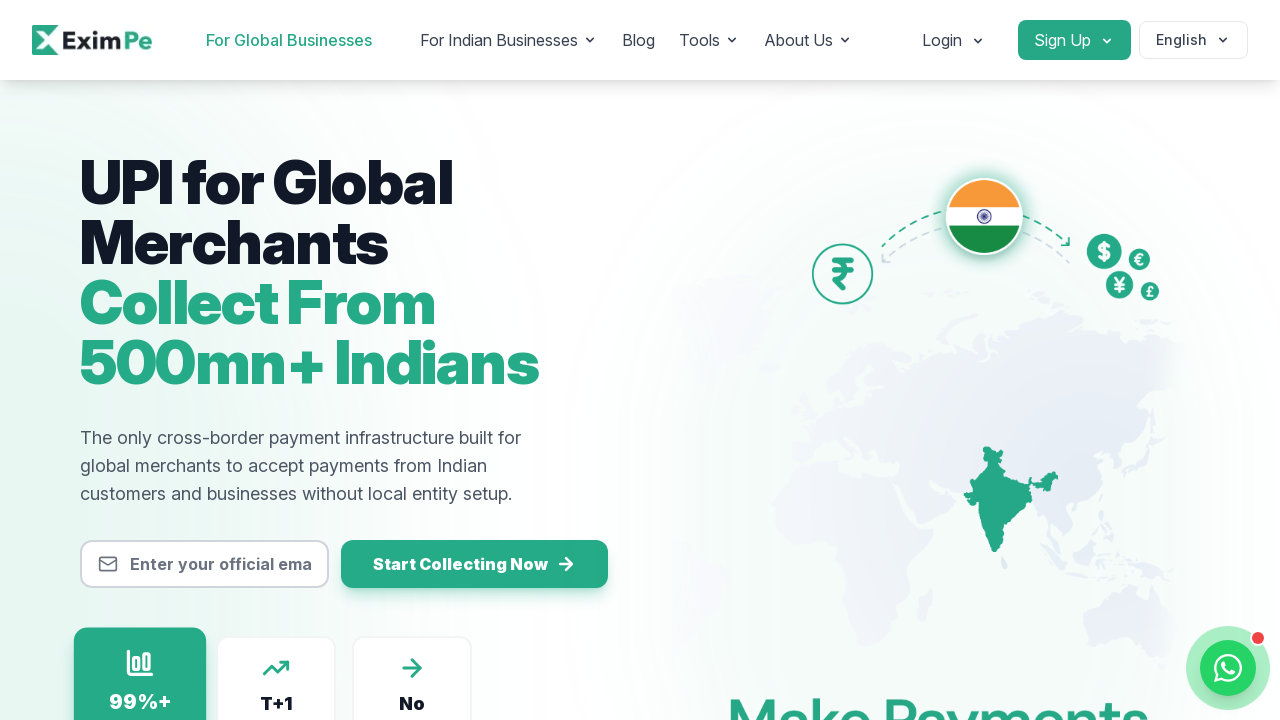

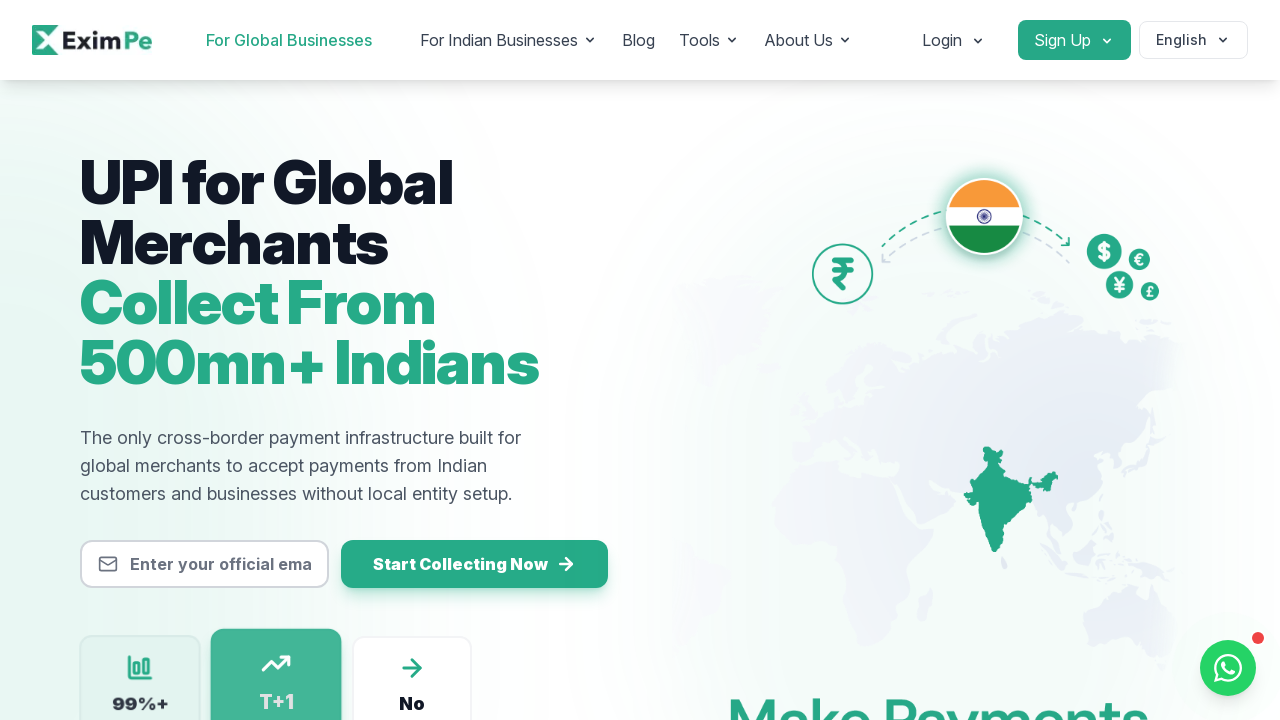